Tests drag and drop functionality on jQueryUI demo page by switching to an iframe and dragging an element onto a droppable target

Starting URL: https://jqueryui.com/droppable/

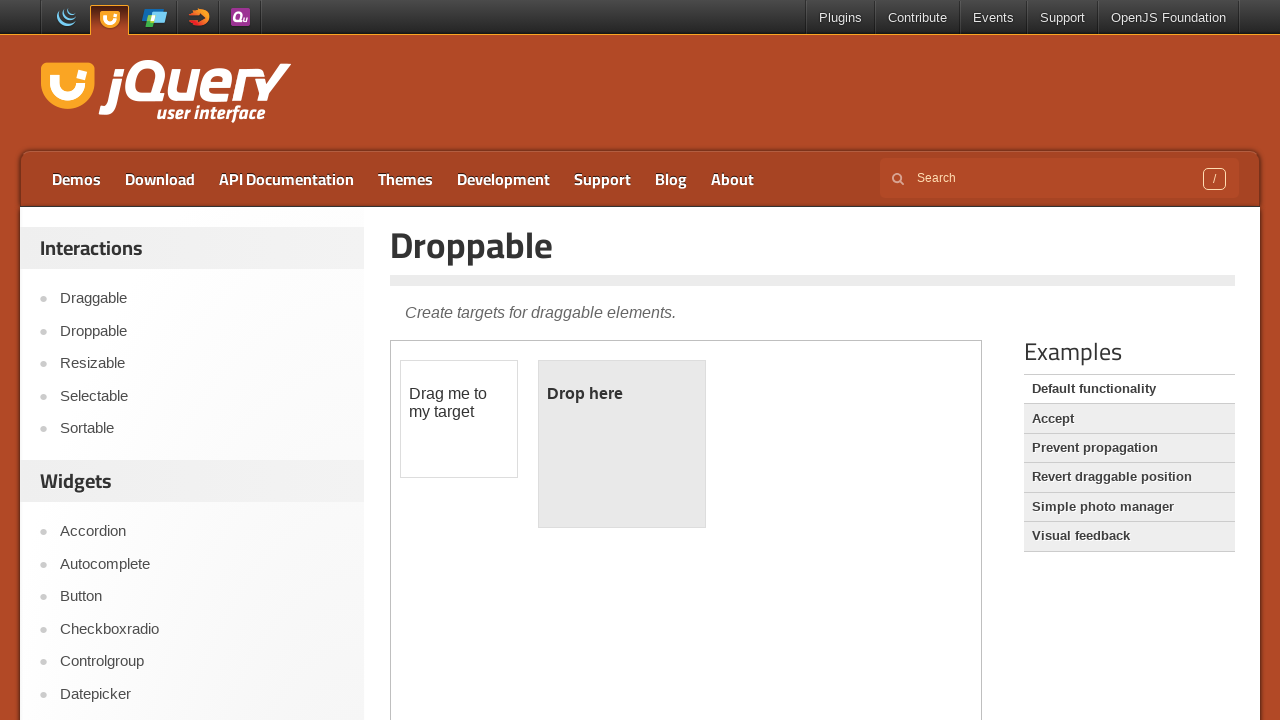

Located the demo iframe
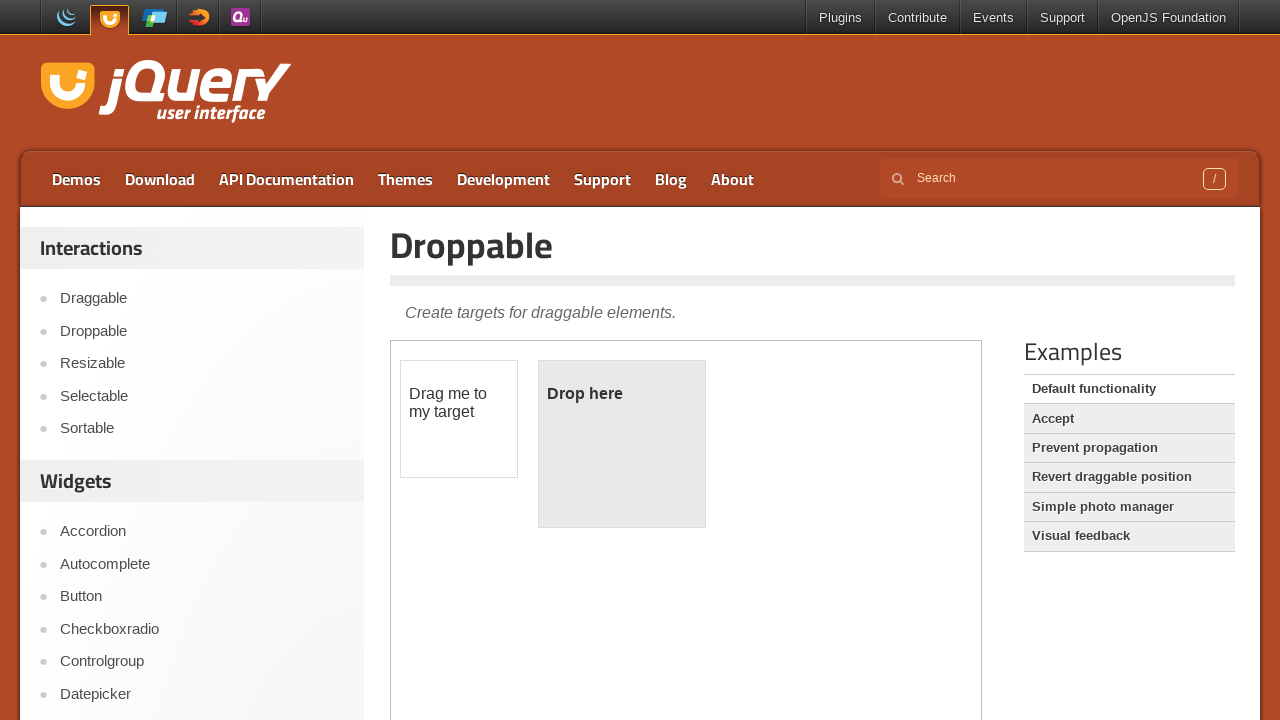

Clicked on the draggable element at (459, 419) on iframe.demo-frame >> internal:control=enter-frame >> #draggable
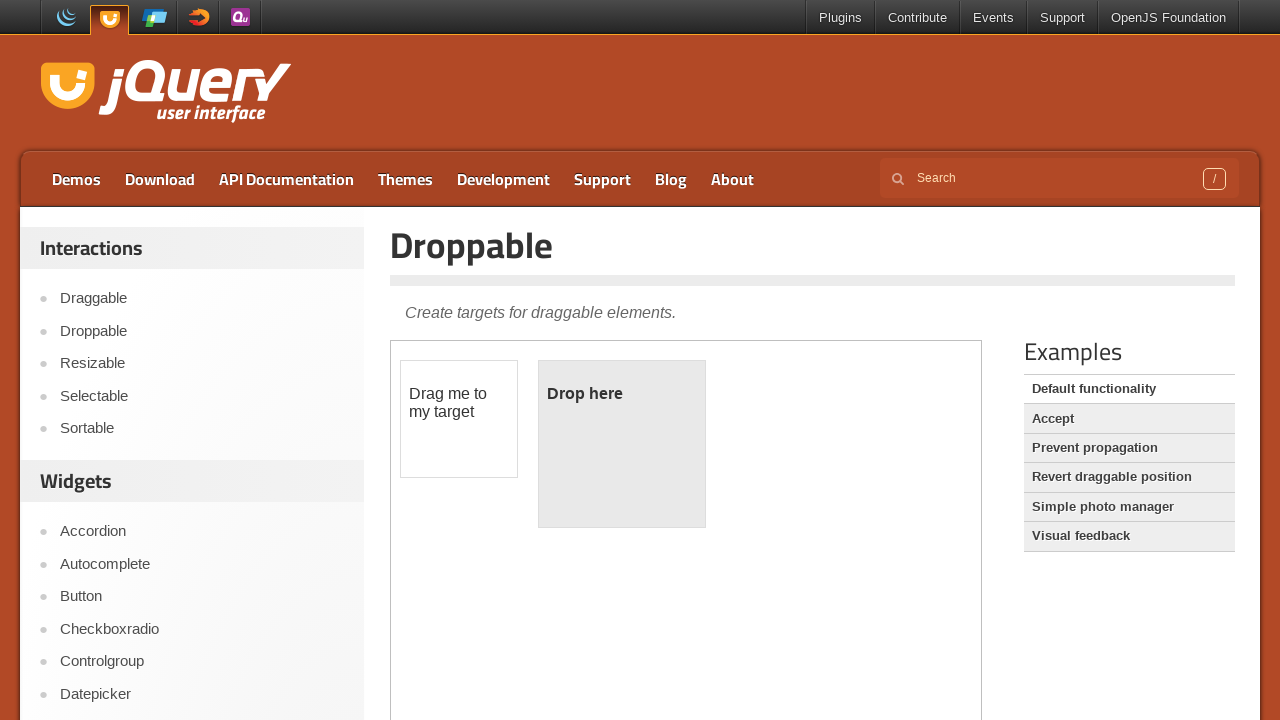

Located the draggable source element
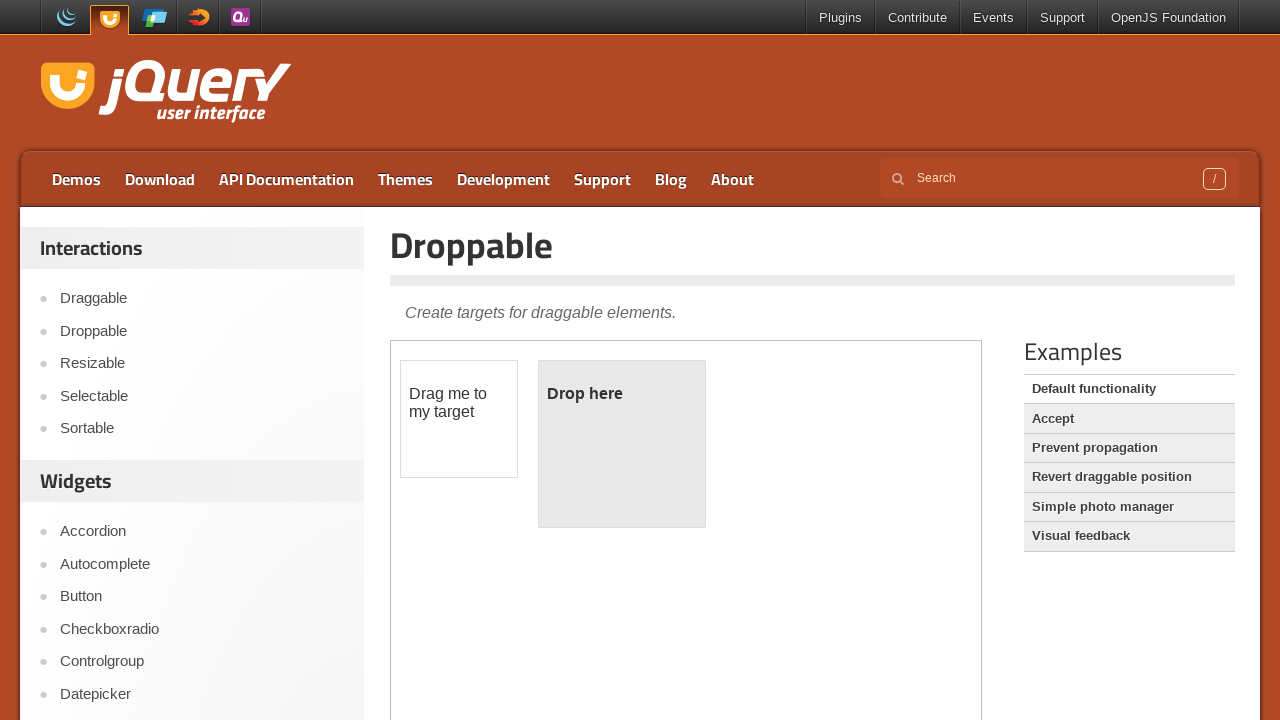

Located the droppable target element
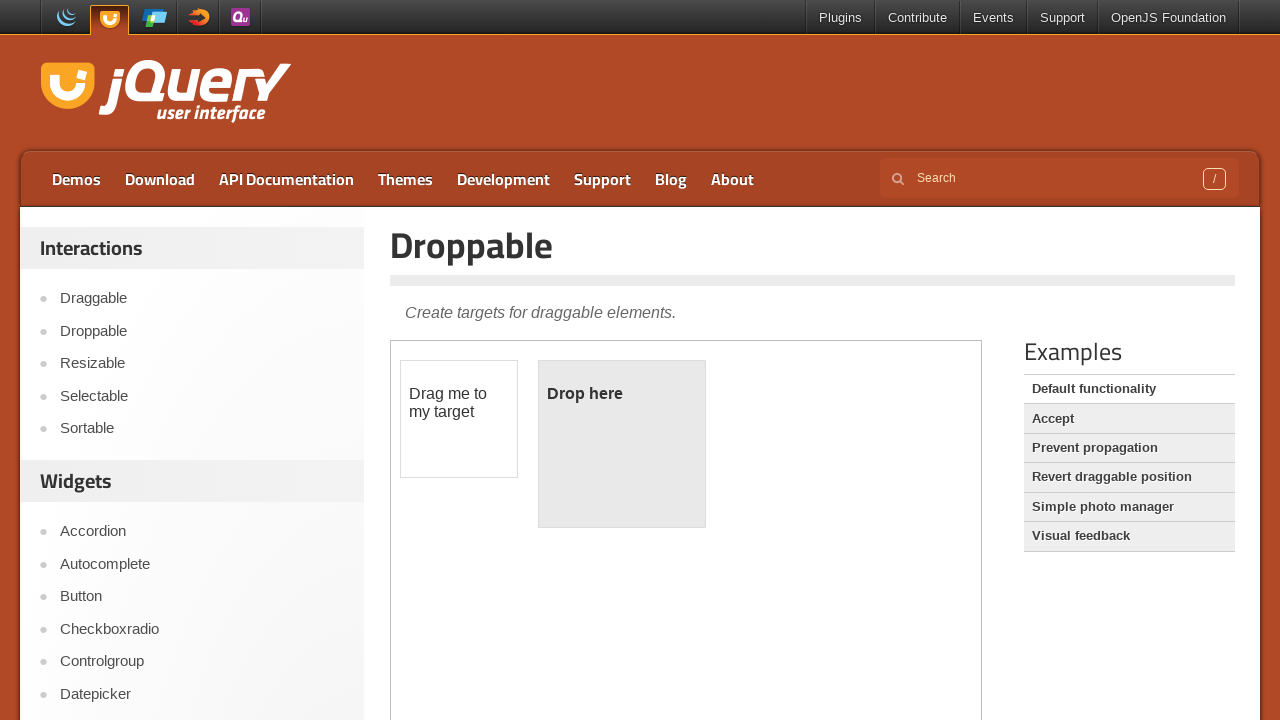

Completed drag and drop of draggable element onto droppable target at (622, 444)
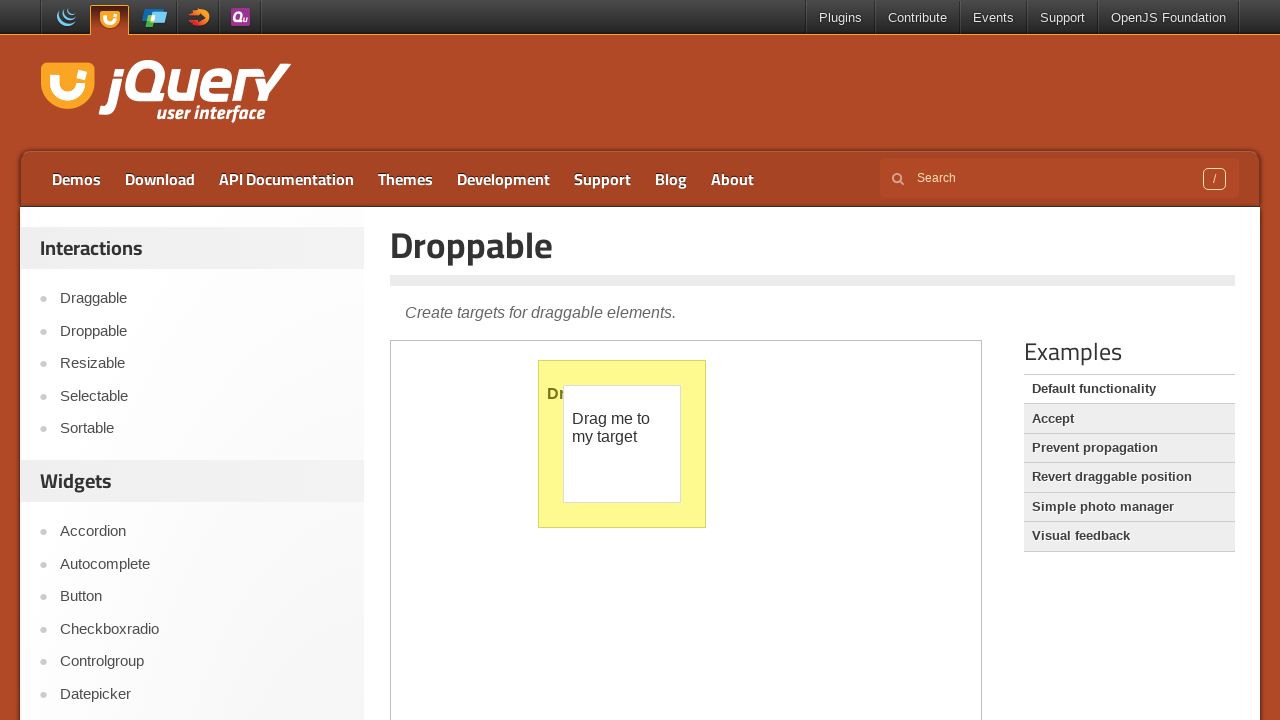

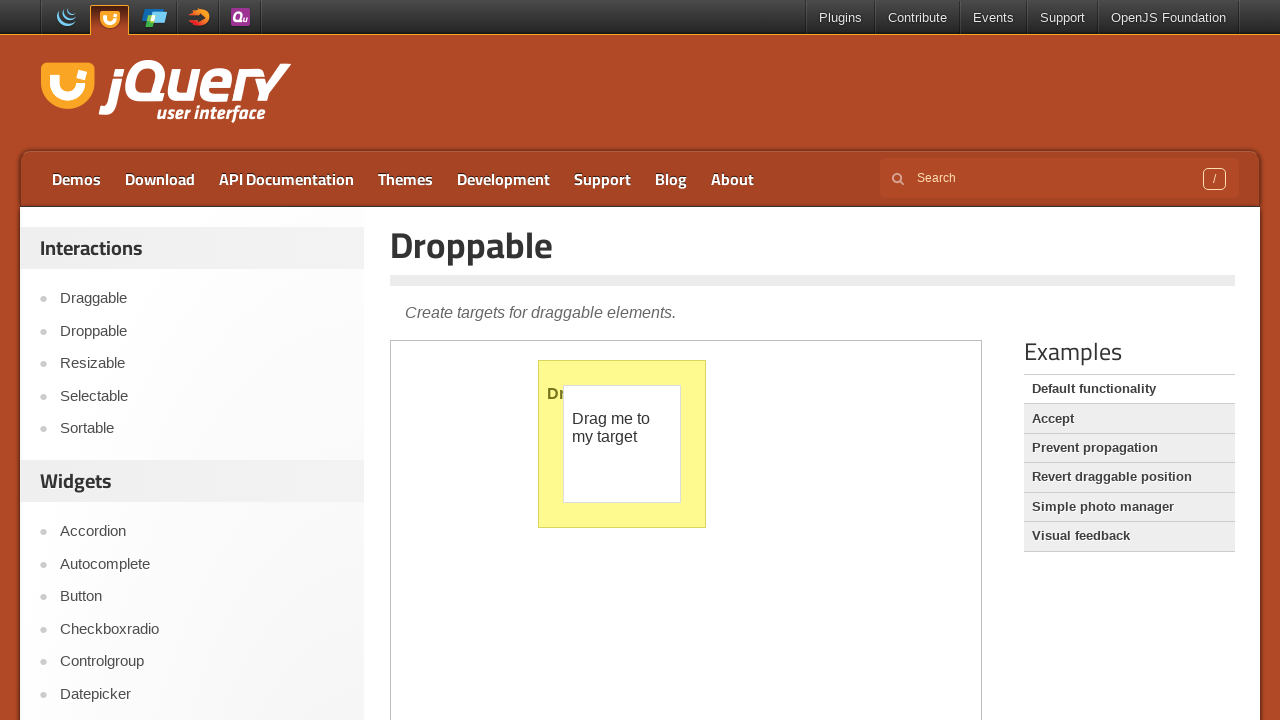